Navigates to a checkbox demo page and clicks on a checkbox to toggle its state

Starting URL: http://the-internet.herokuapp.com/

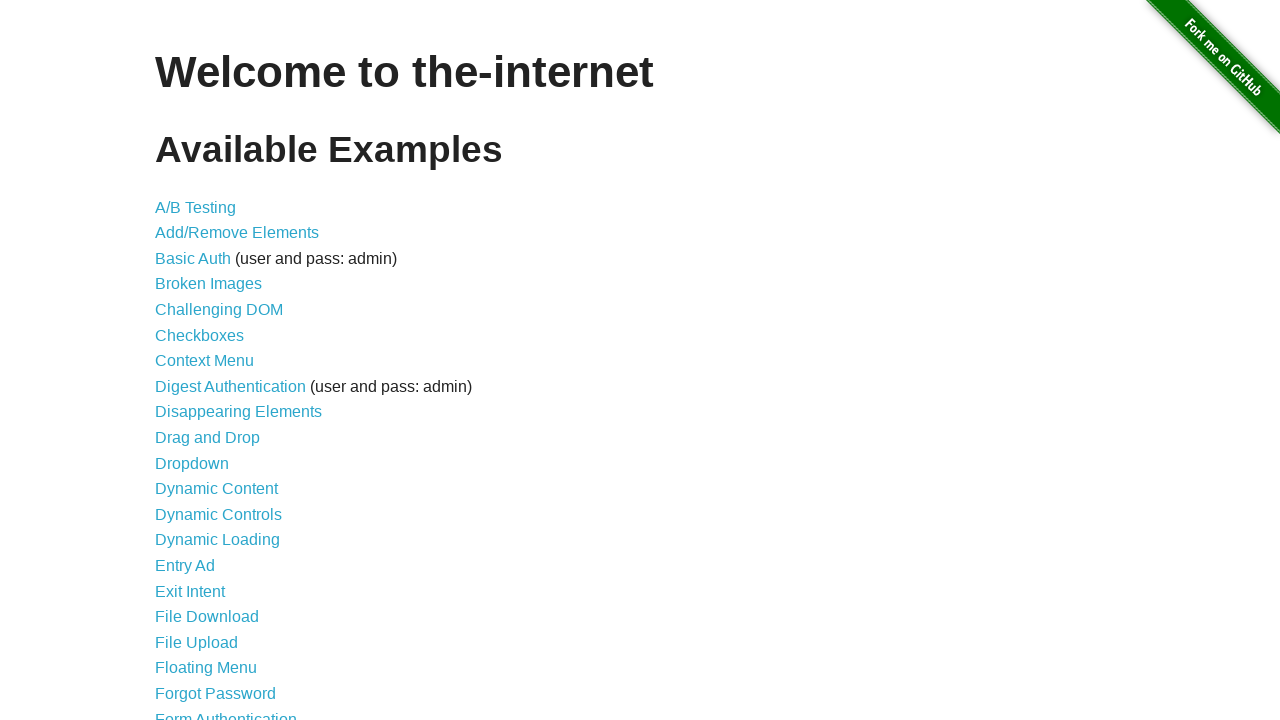

Clicked on the checkboxes link at (200, 335) on xpath=//a[contains(@href, "/checkboxes")]
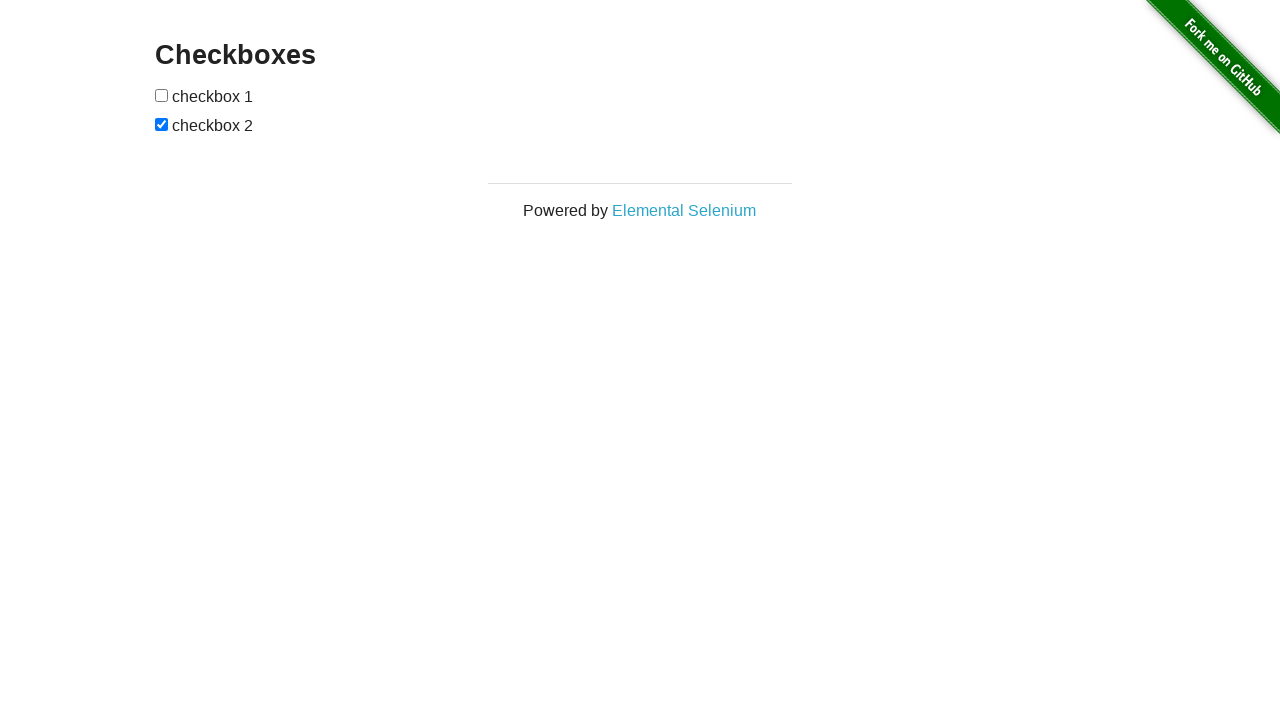

Checkboxes page loaded successfully
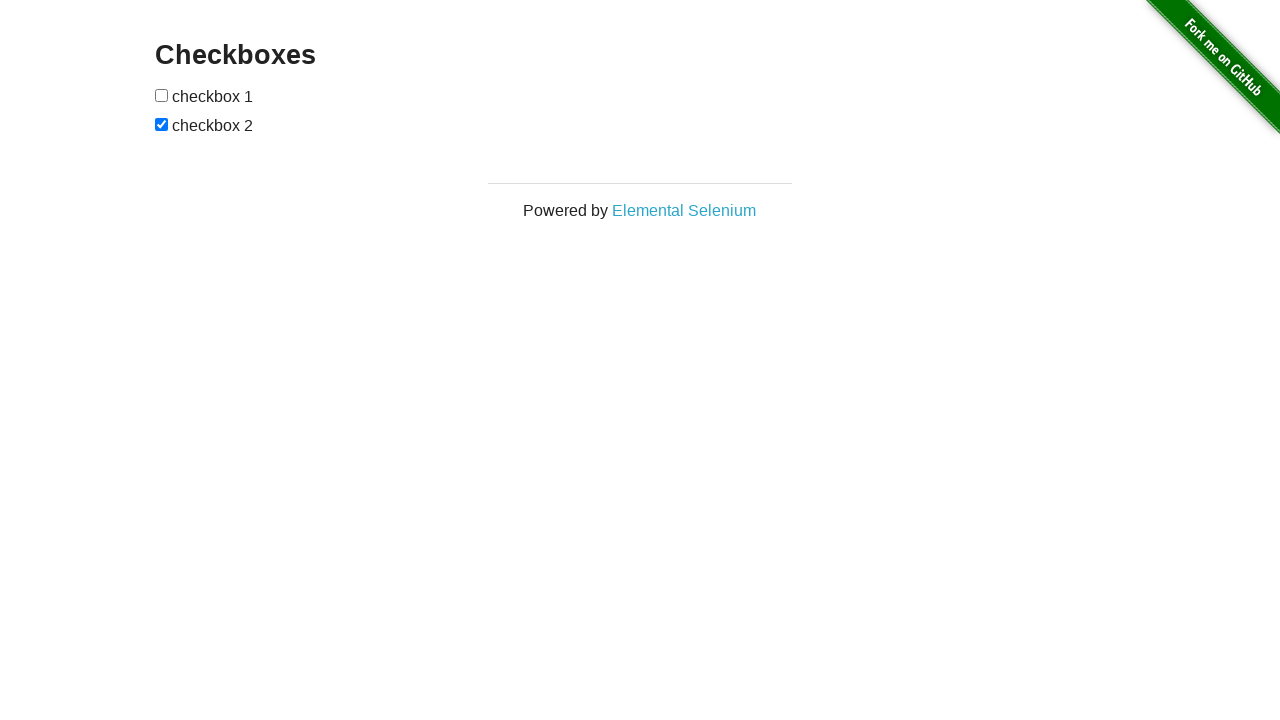

Clicked the first checkbox to toggle its state at (162, 95) on form input[type="checkbox"]:first-child
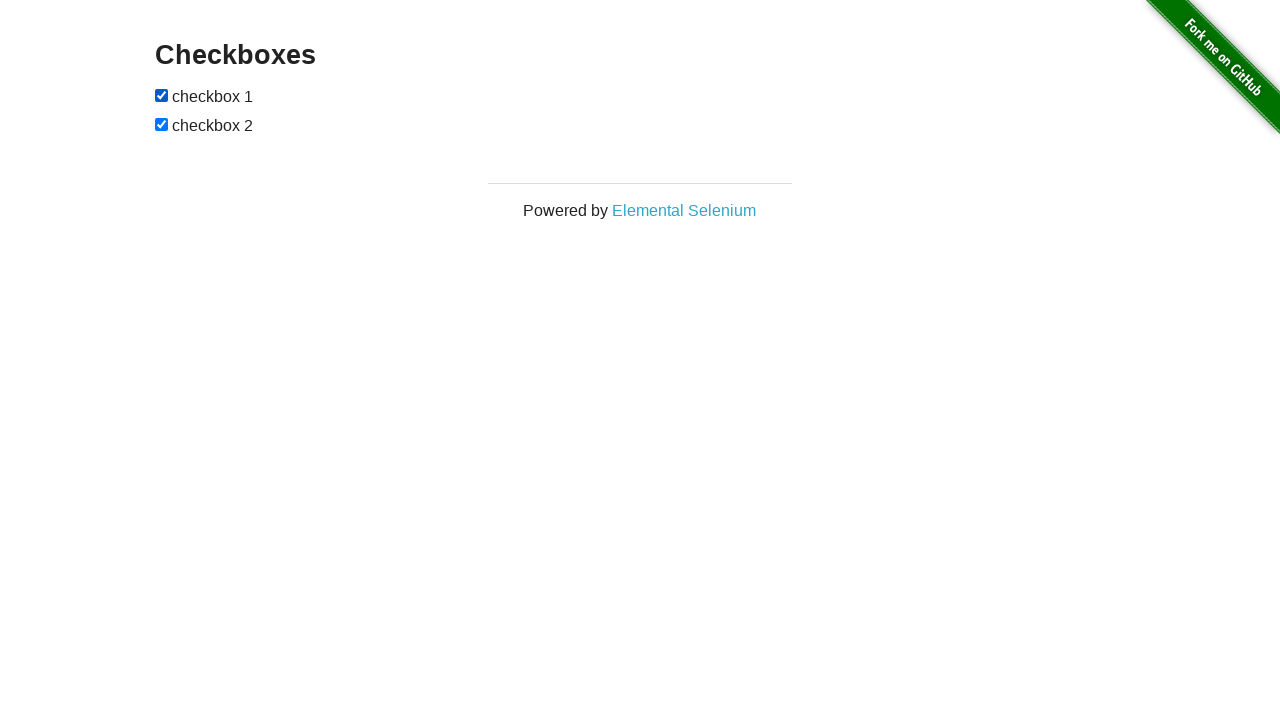

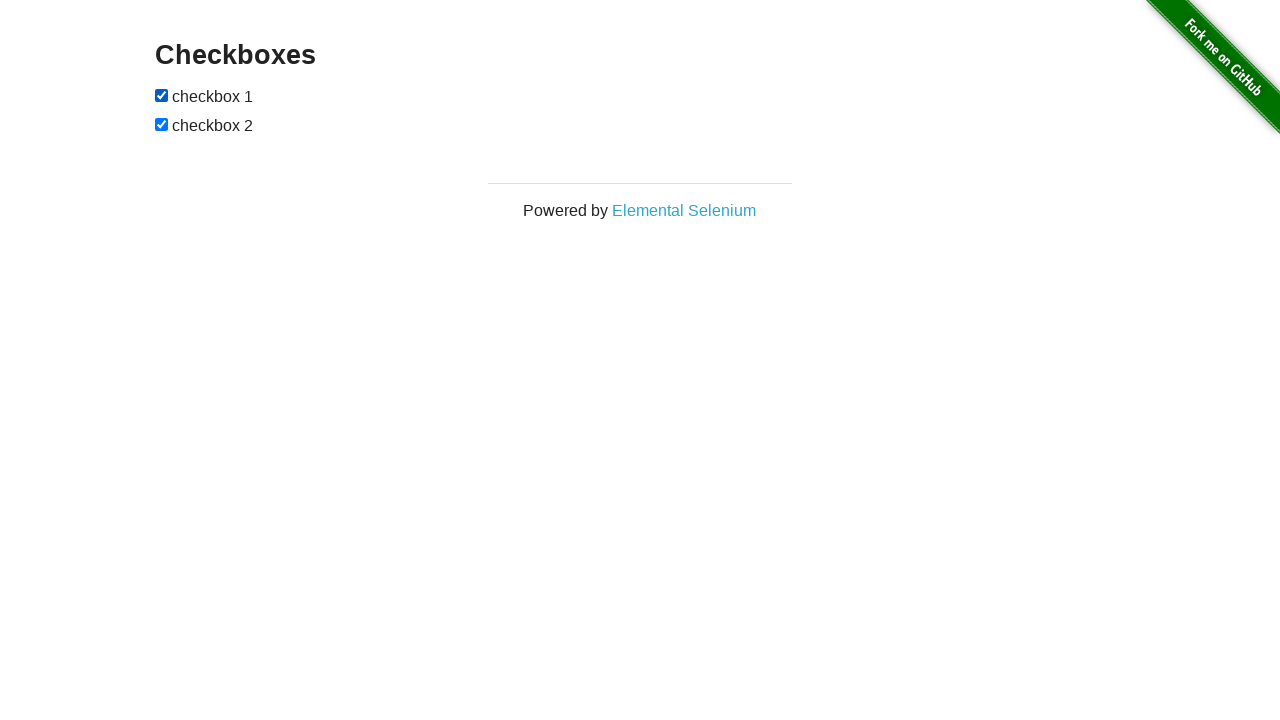